Tests changing the language on the home page by hovering over the language menu and selecting different languages

Starting URL: https://aceade.github.io/sydfjords-react/

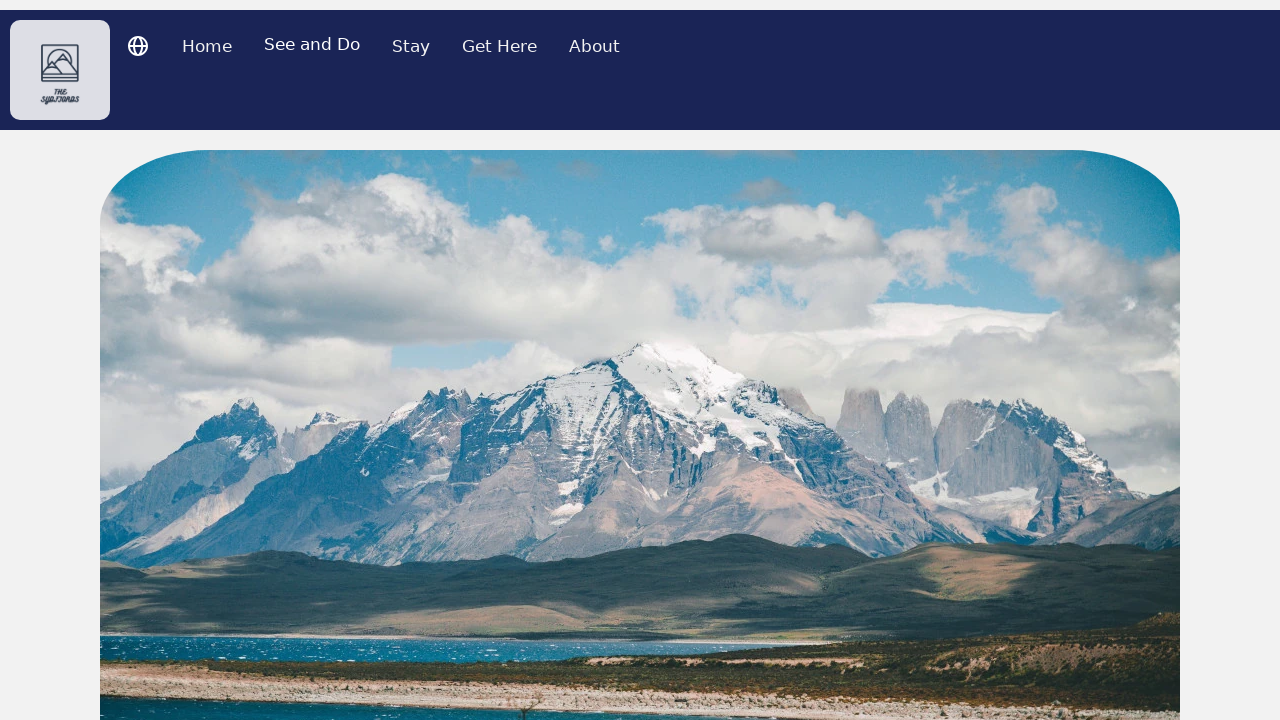

Verified initial home link text is 'Home'
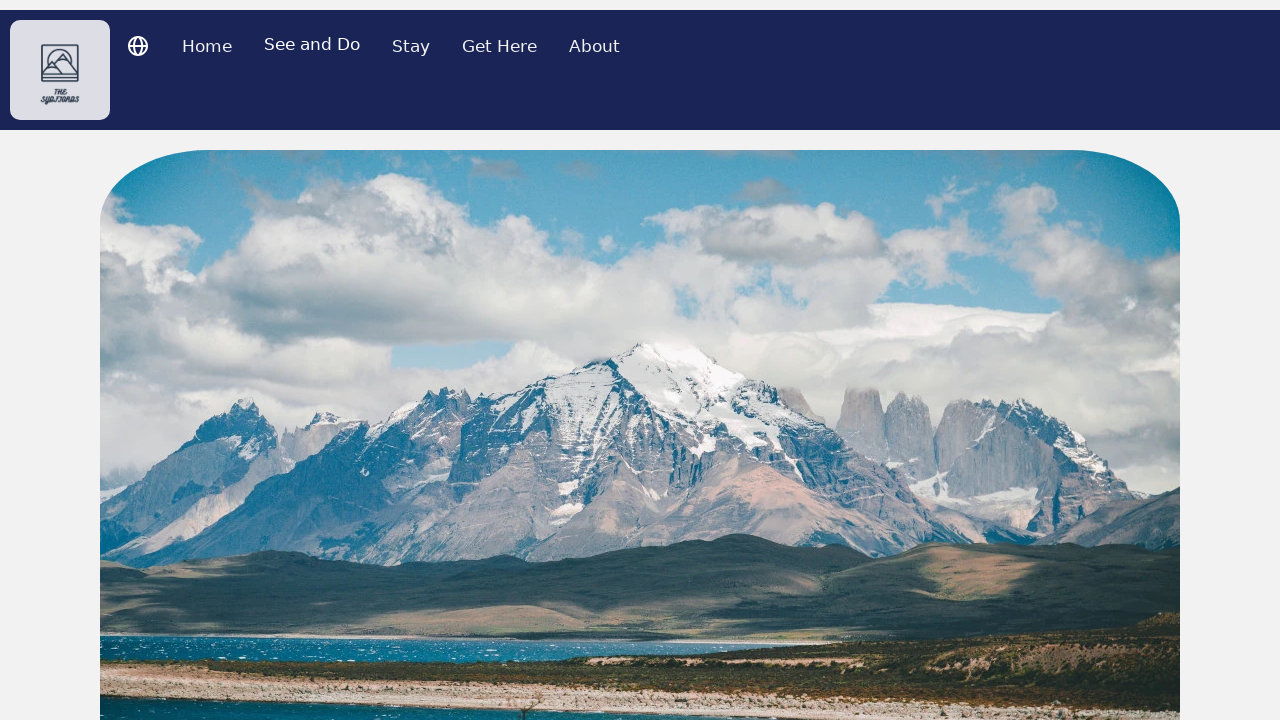

Hovered over language dropdown menu to open it at (138, 48) on .dropbtn >> nth=0
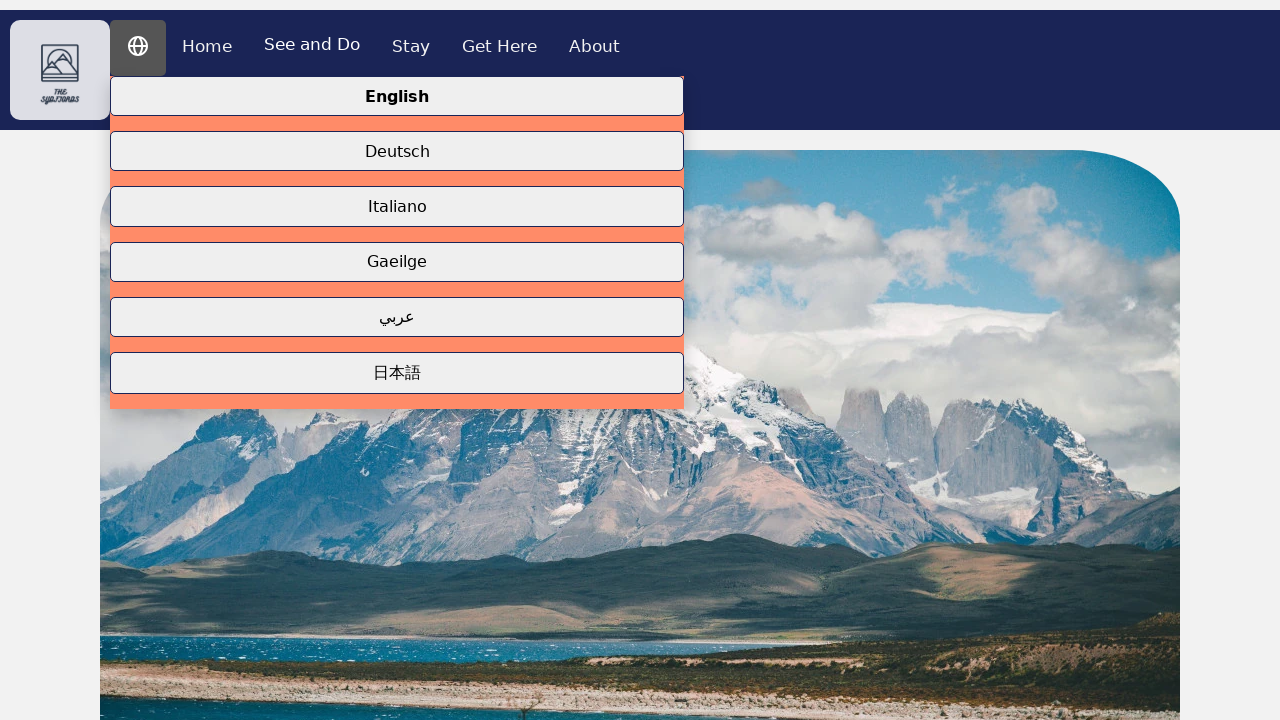

Clicked Arabic language button at (397, 317) on button:has-text("عربي")
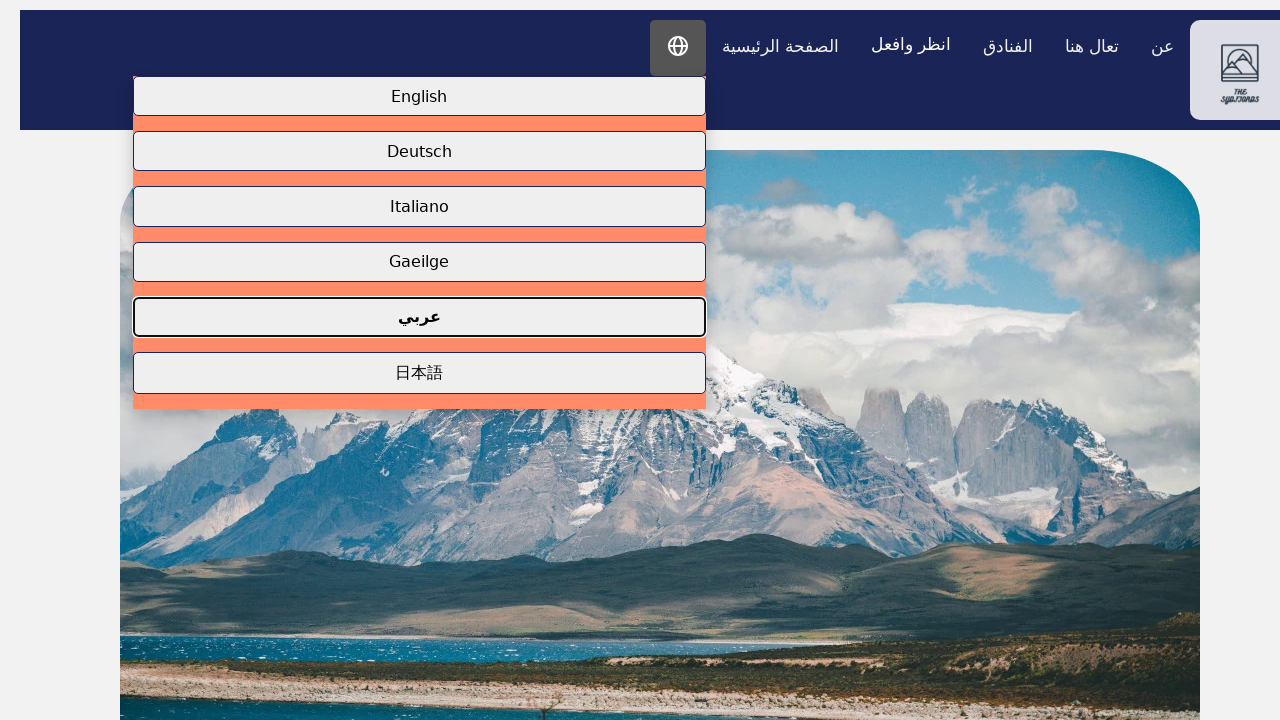

Verified home link text changed to Arabic 'الصفحة الرئيسية'
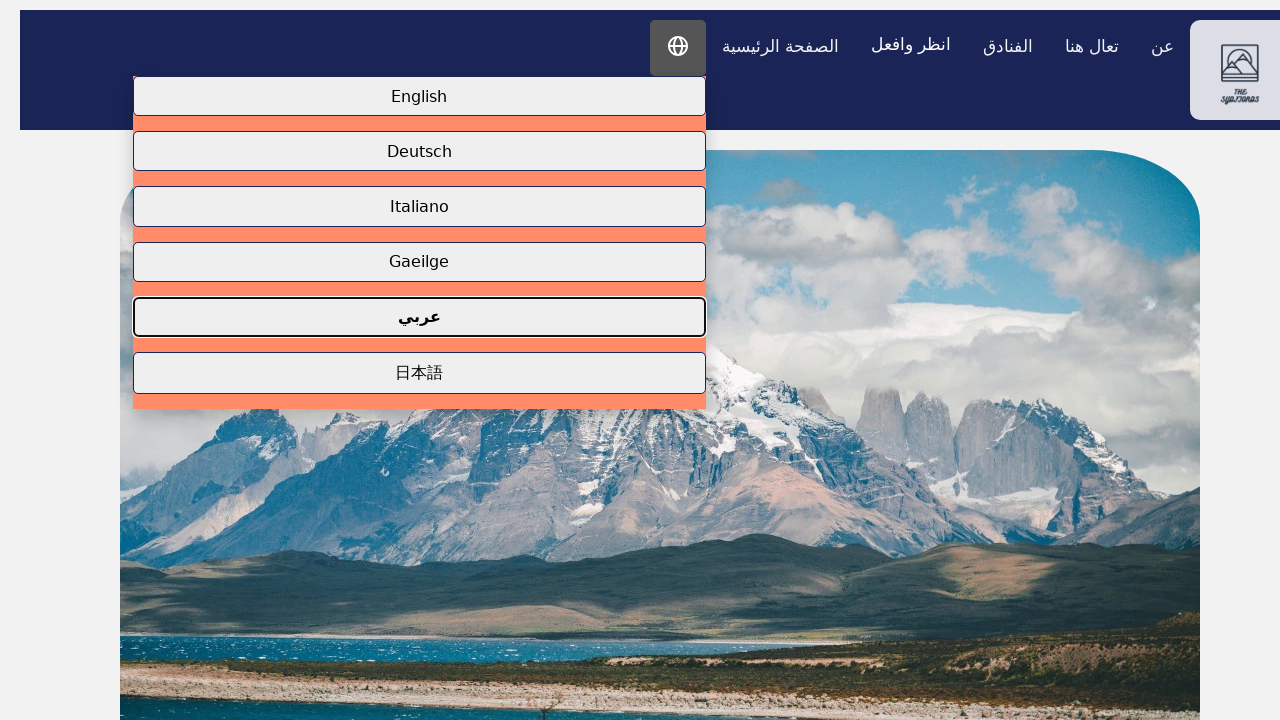

Clicked Irish language button at (399, 262) on button:has-text("Gaeilge")
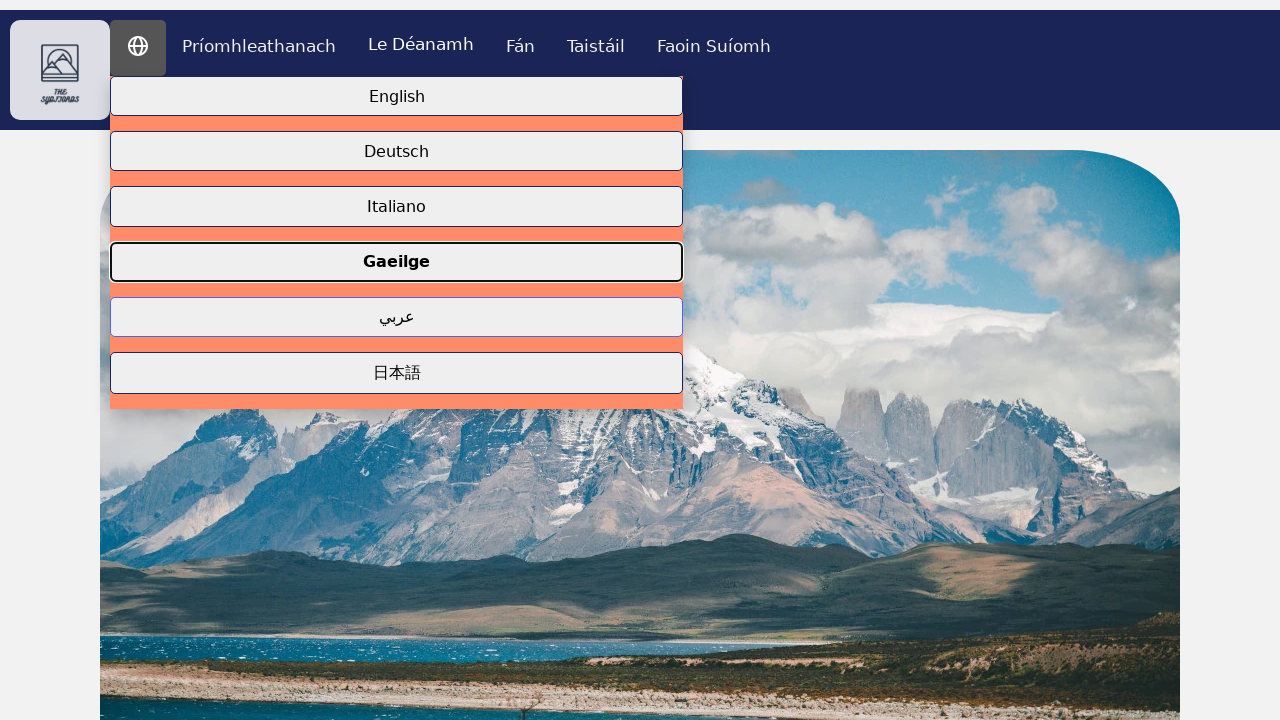

Verified home link text changed to Irish 'Príomhleathanach'
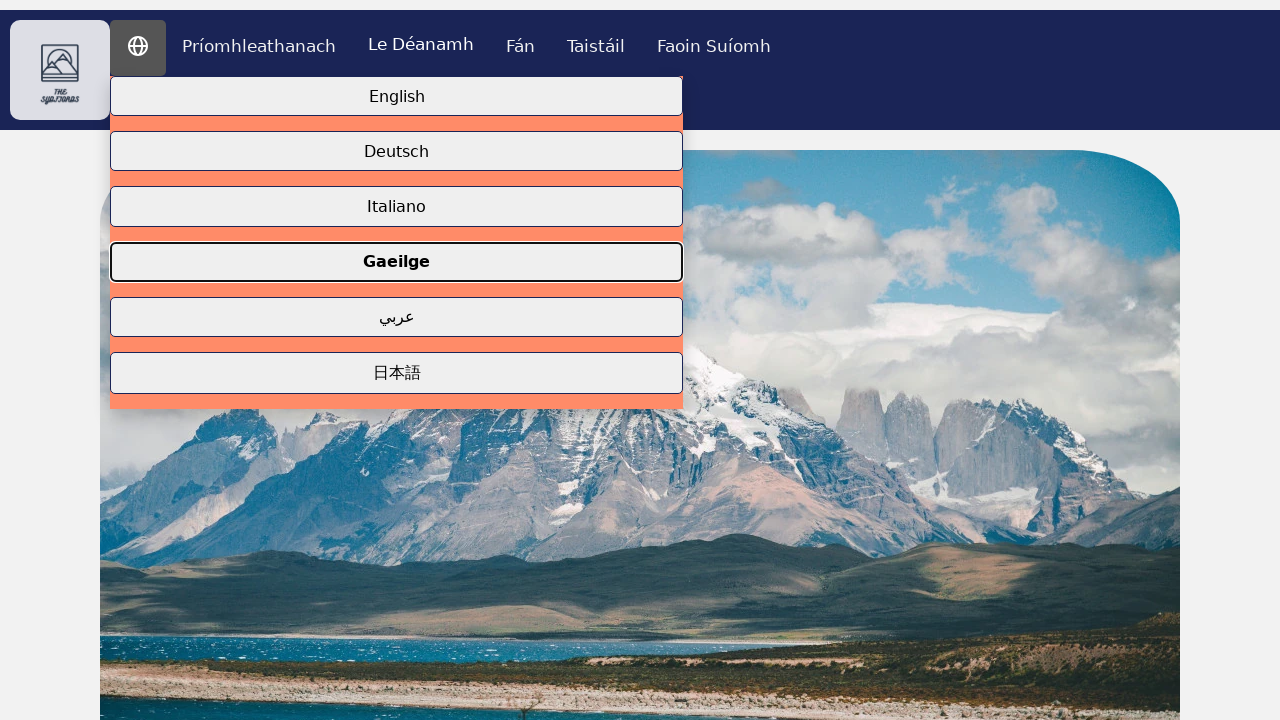

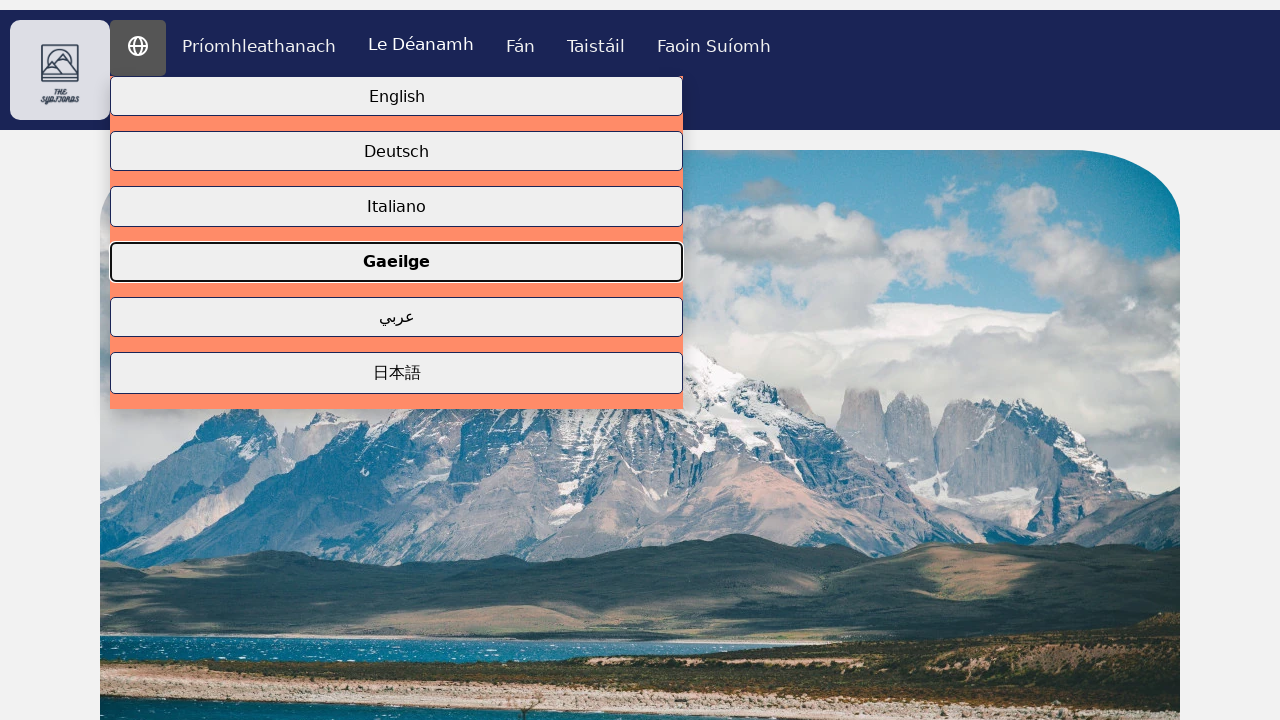